Navigates to sign-in page and verifies the password field has the correct placeholder text

Starting URL: https://cannatrader-frontend.vercel.app/home

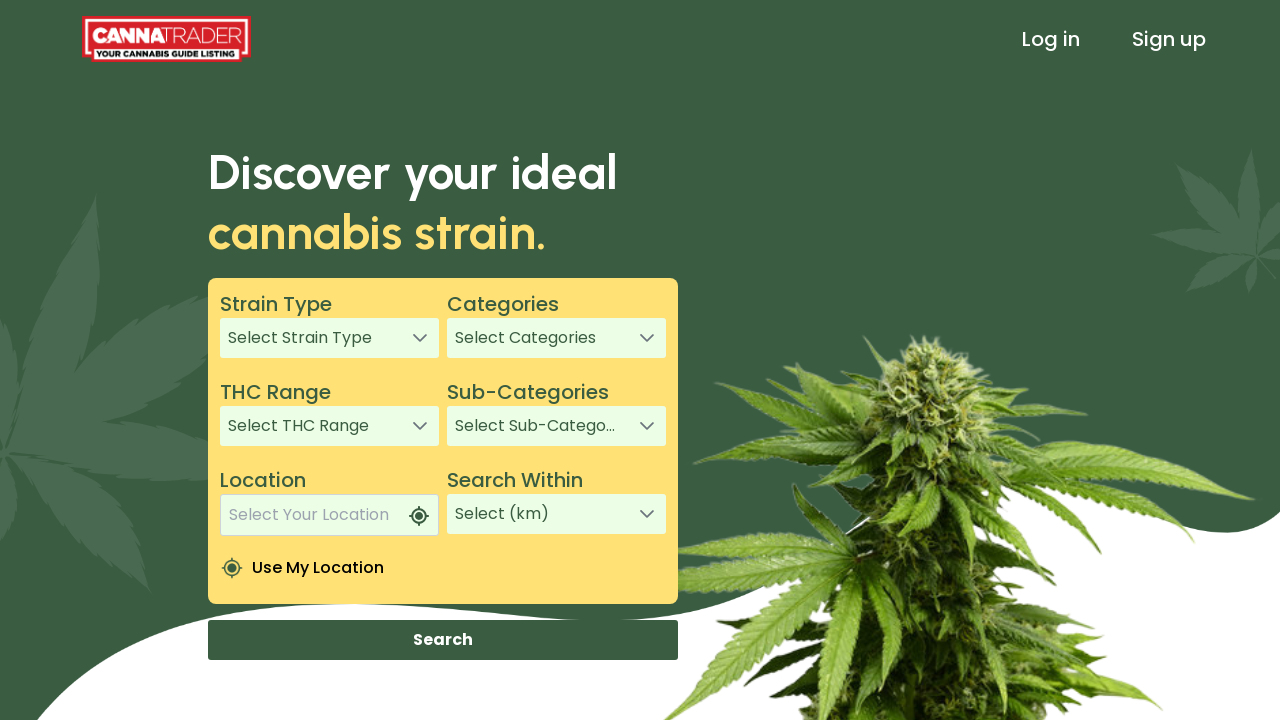

Clicked Sign In link in header at (1051, 39) on xpath=/html/body/app-root/app-header/div[1]/header/div[3]/a[1]
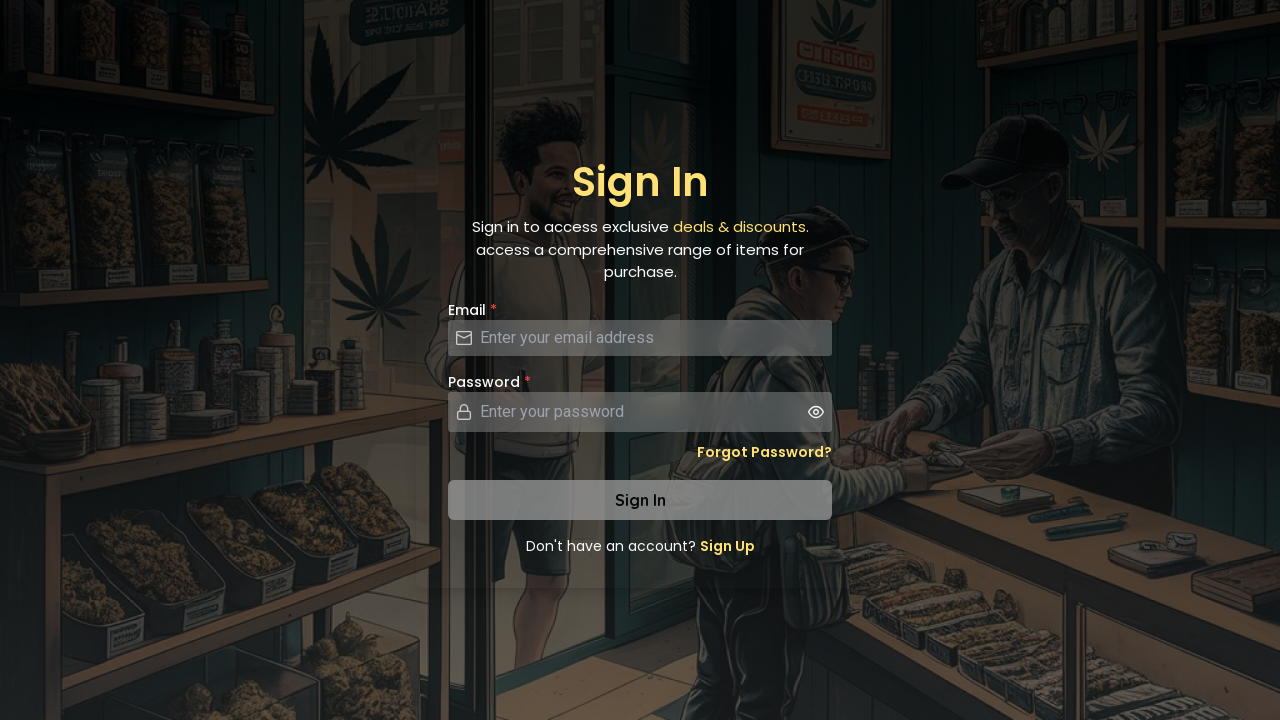

Password input field loaded on sign-in page
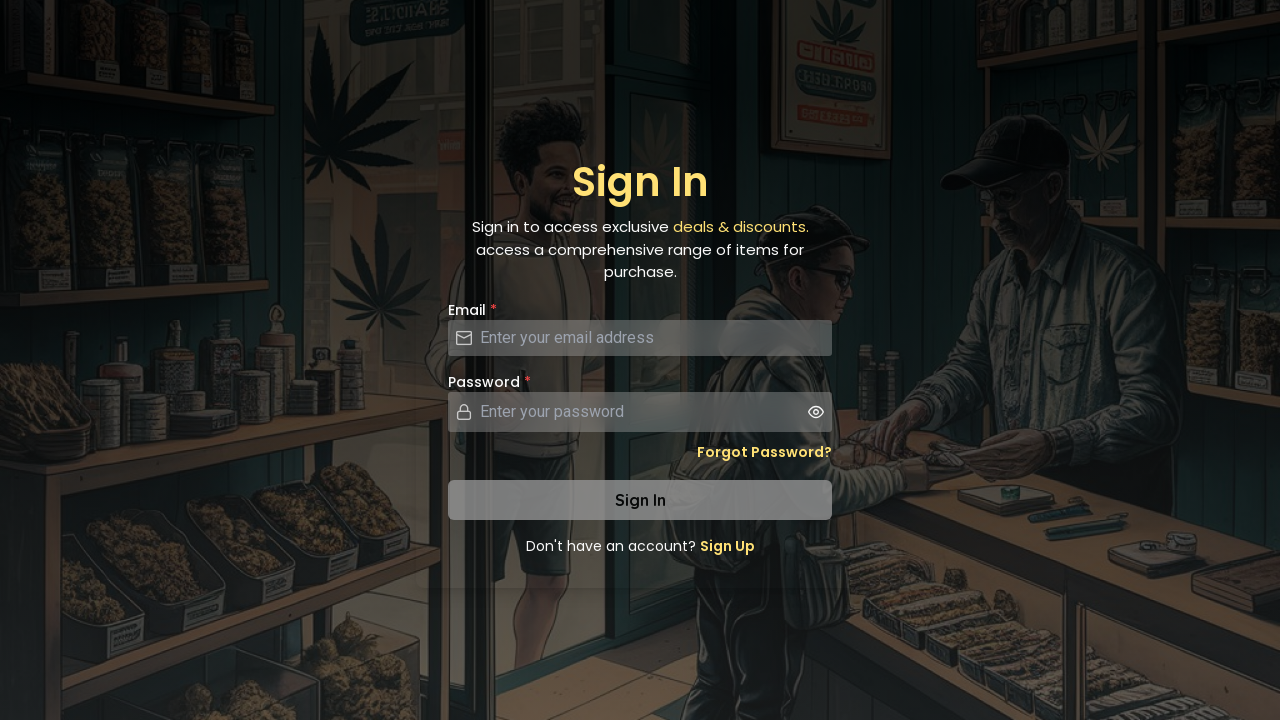

Retrieved password field placeholder attribute: 'Enter your password'
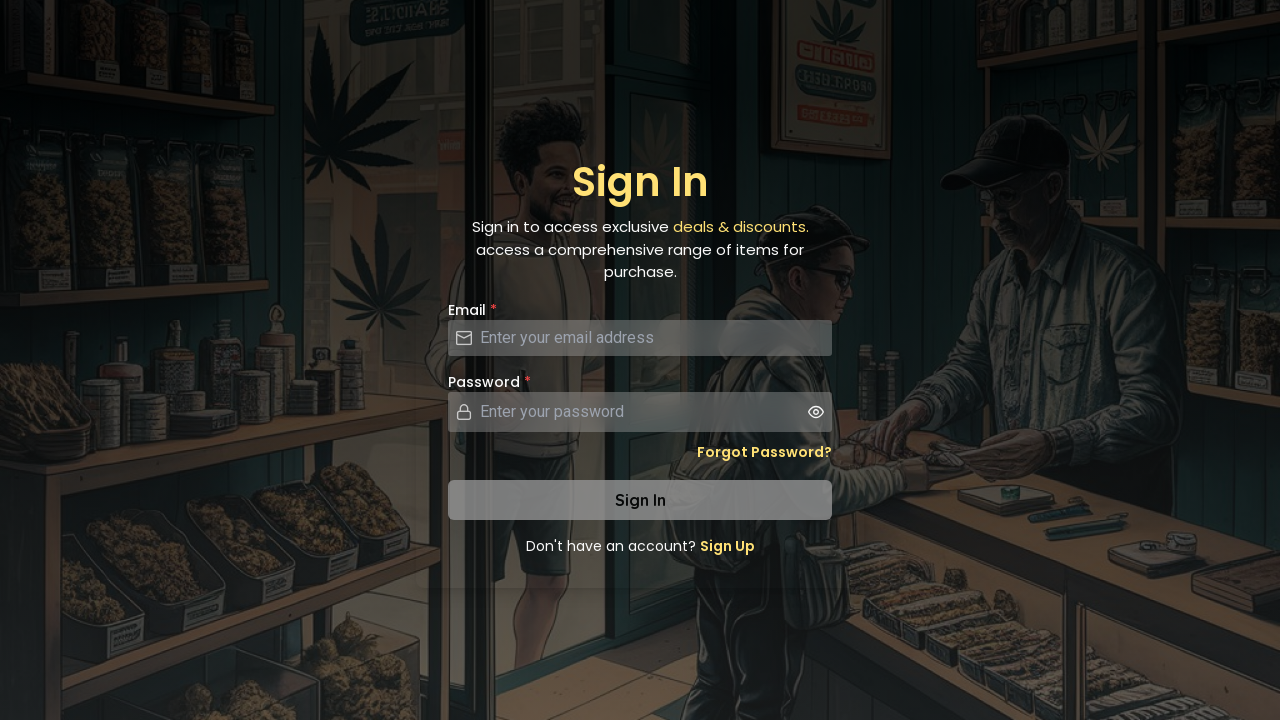

Verified password field has correct placeholder text 'Enter your password'
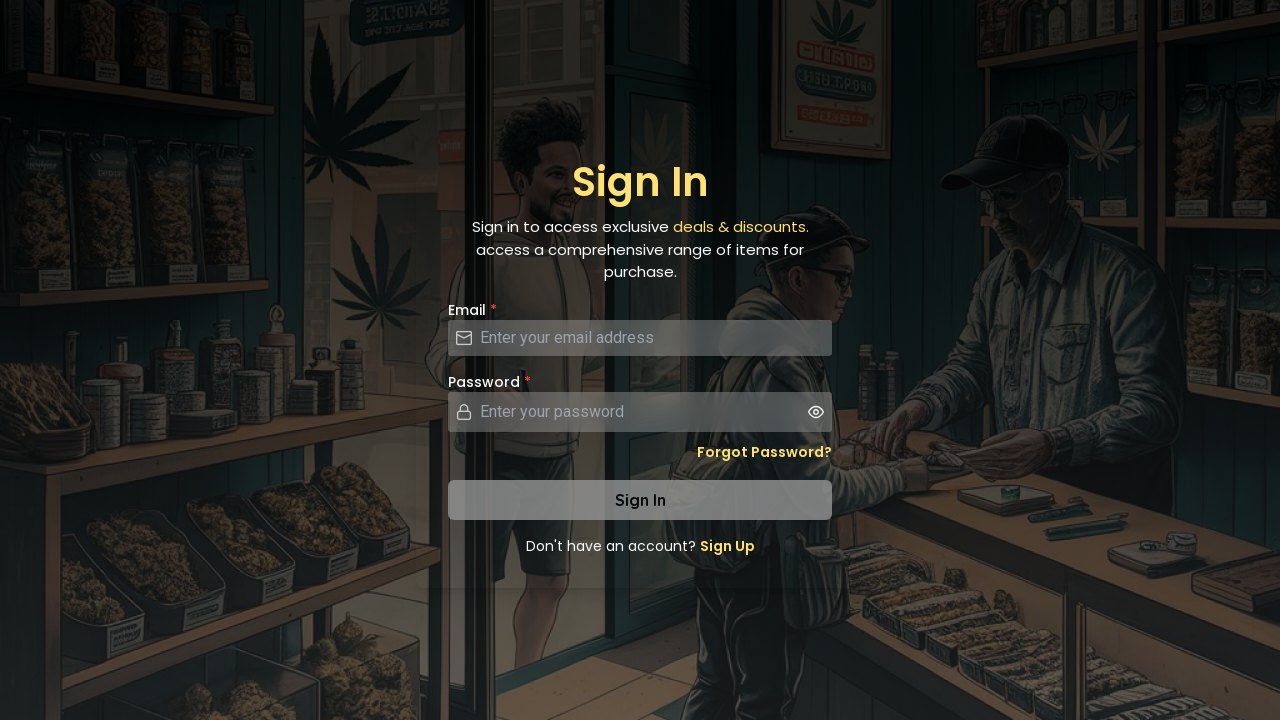

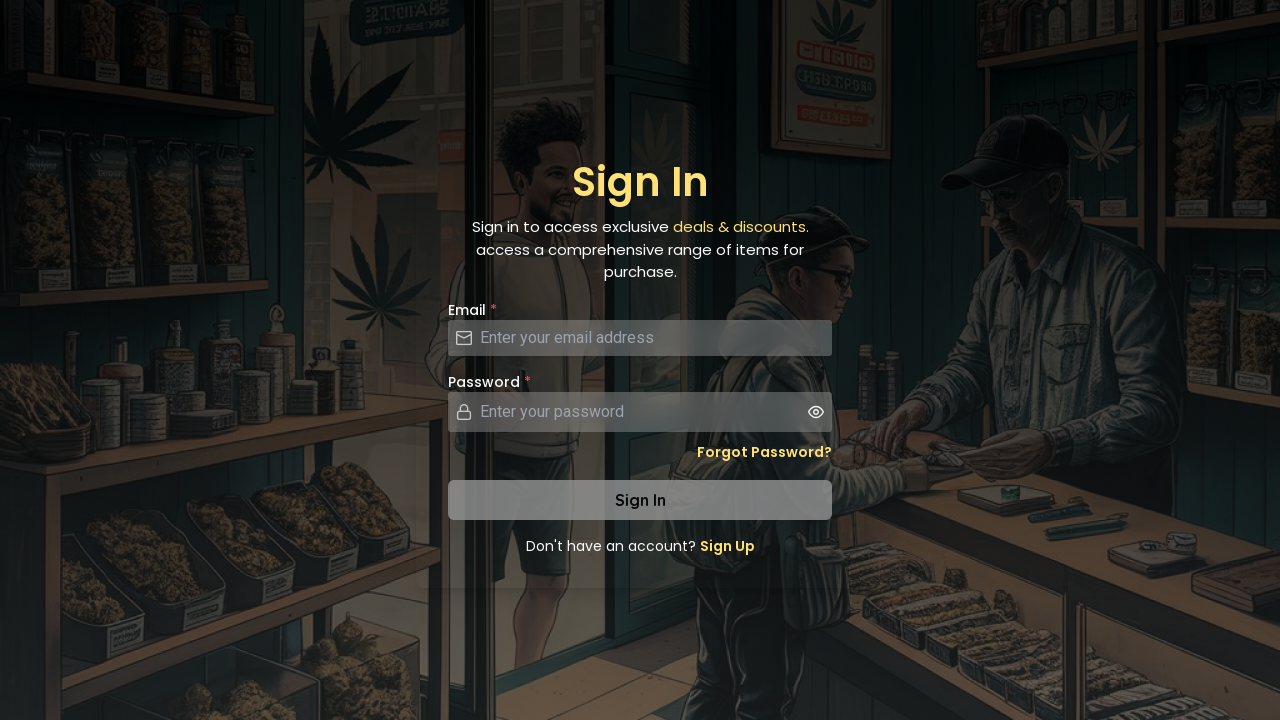